Tests browser window handling by opening new tabs and windows, verifying their content, and closing them to return to the original window.

Starting URL: https://demoqa.com/browser-windows

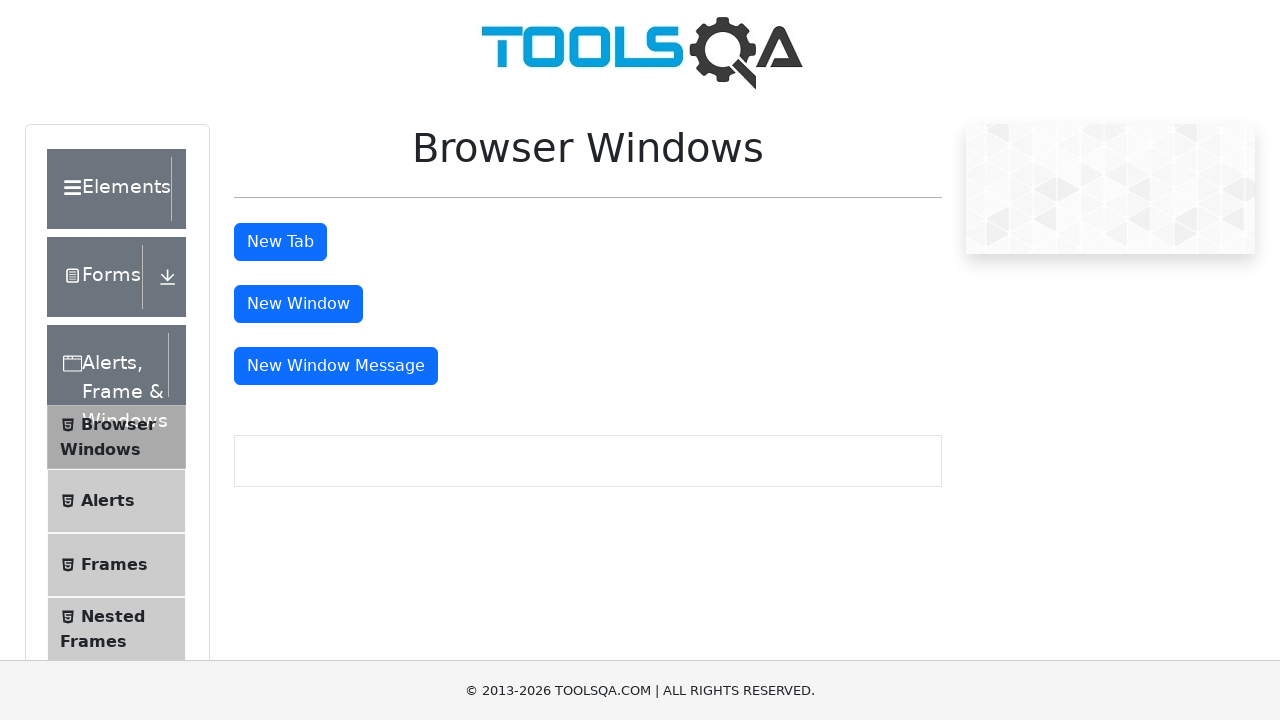

Clicked tab button to open new tab at (280, 242) on #tabButton
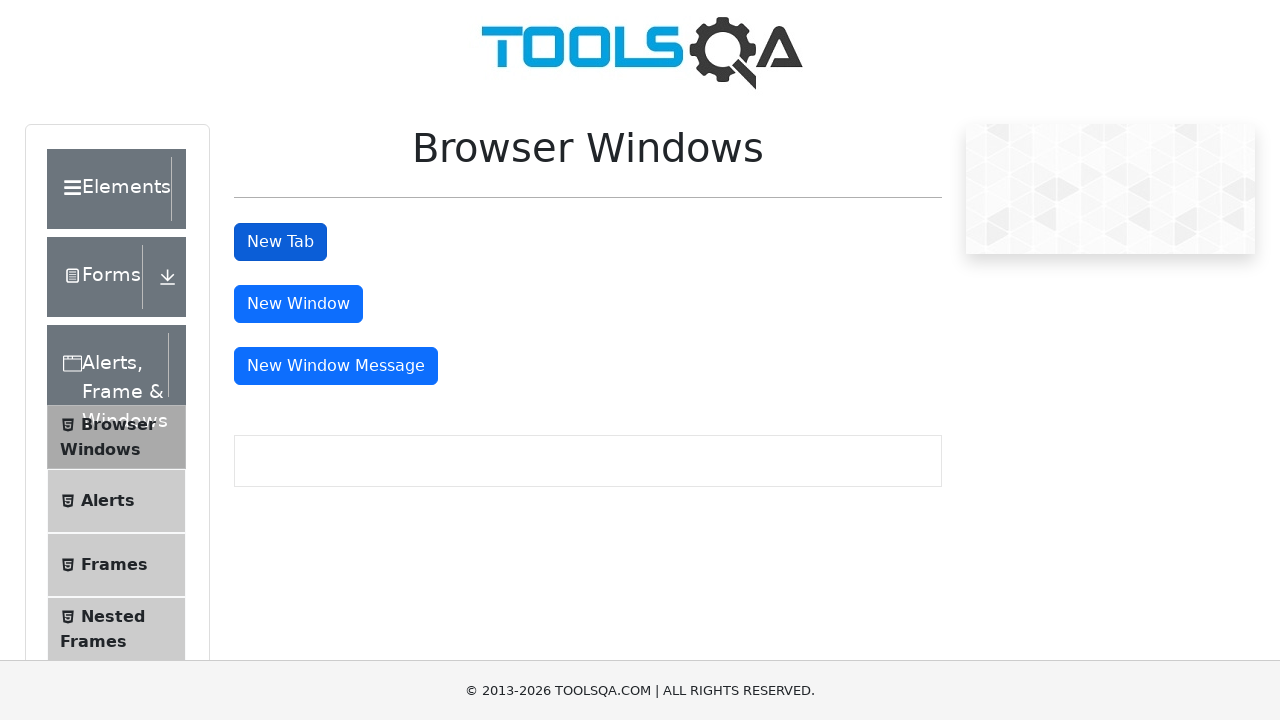

New tab page object obtained
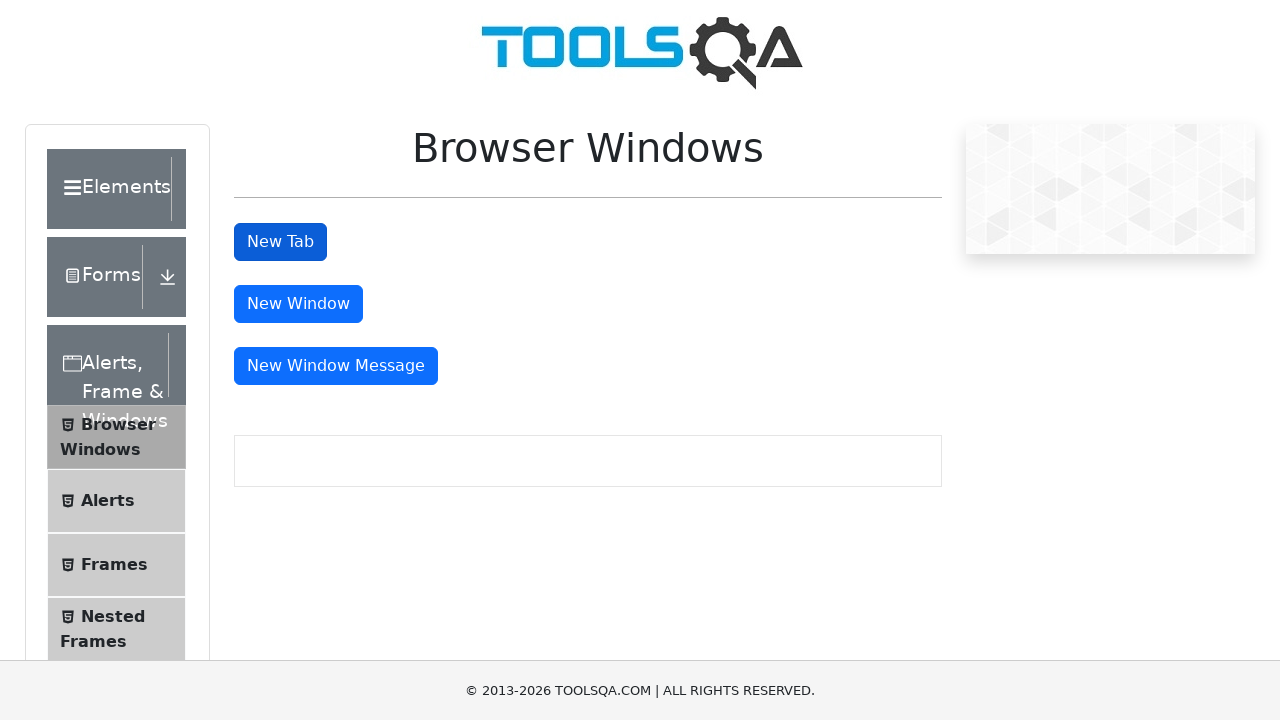

New tab page fully loaded
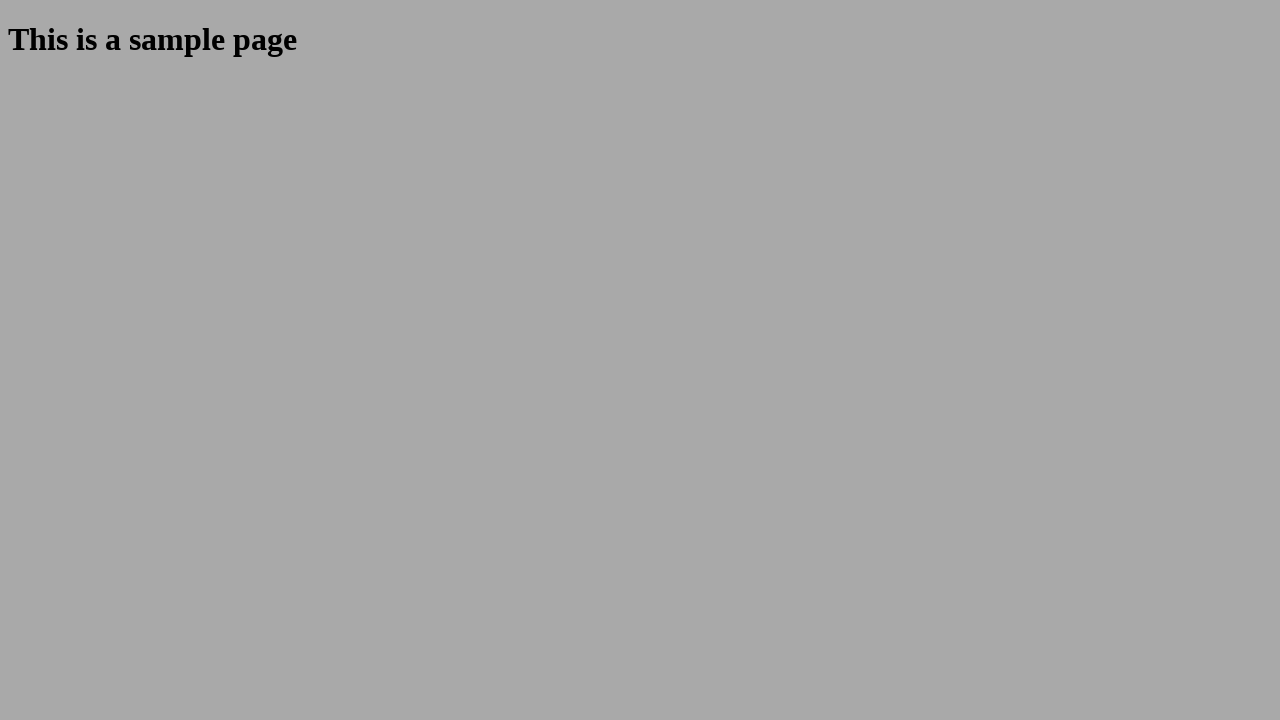

Verified sample page content in new tab
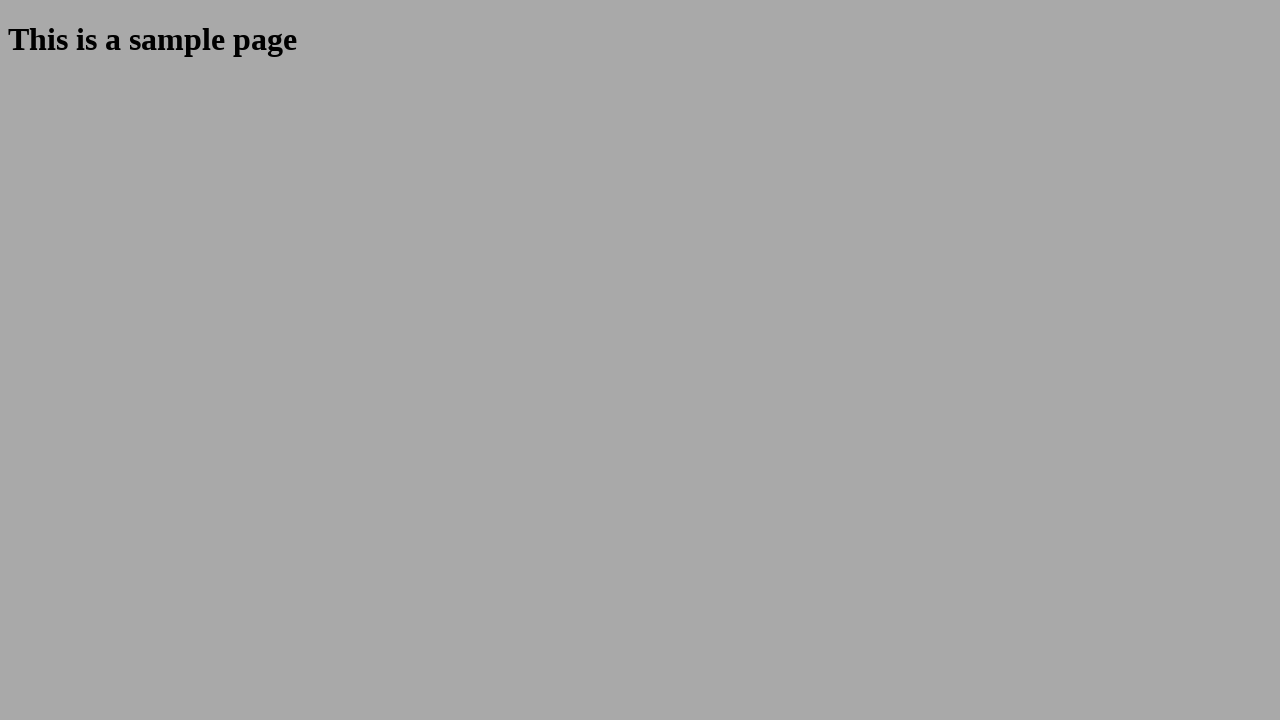

Closed new tab
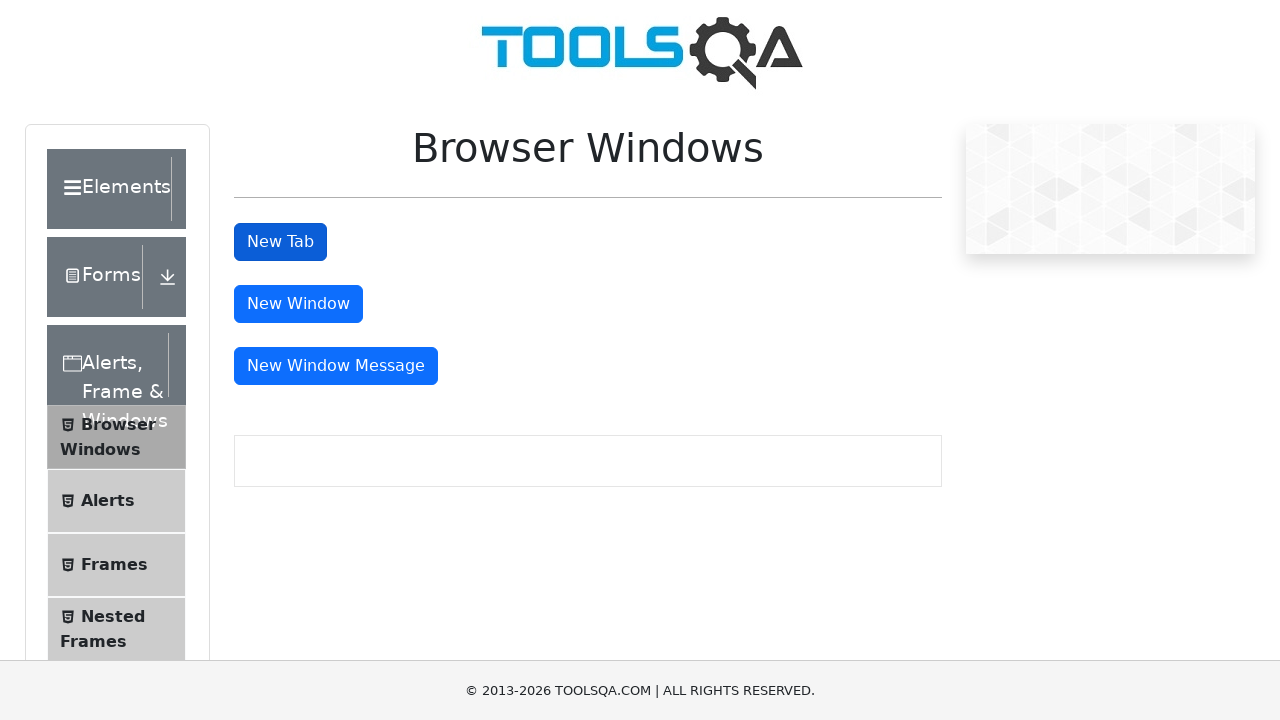

Clicked window button to open new window at (298, 304) on #windowButton
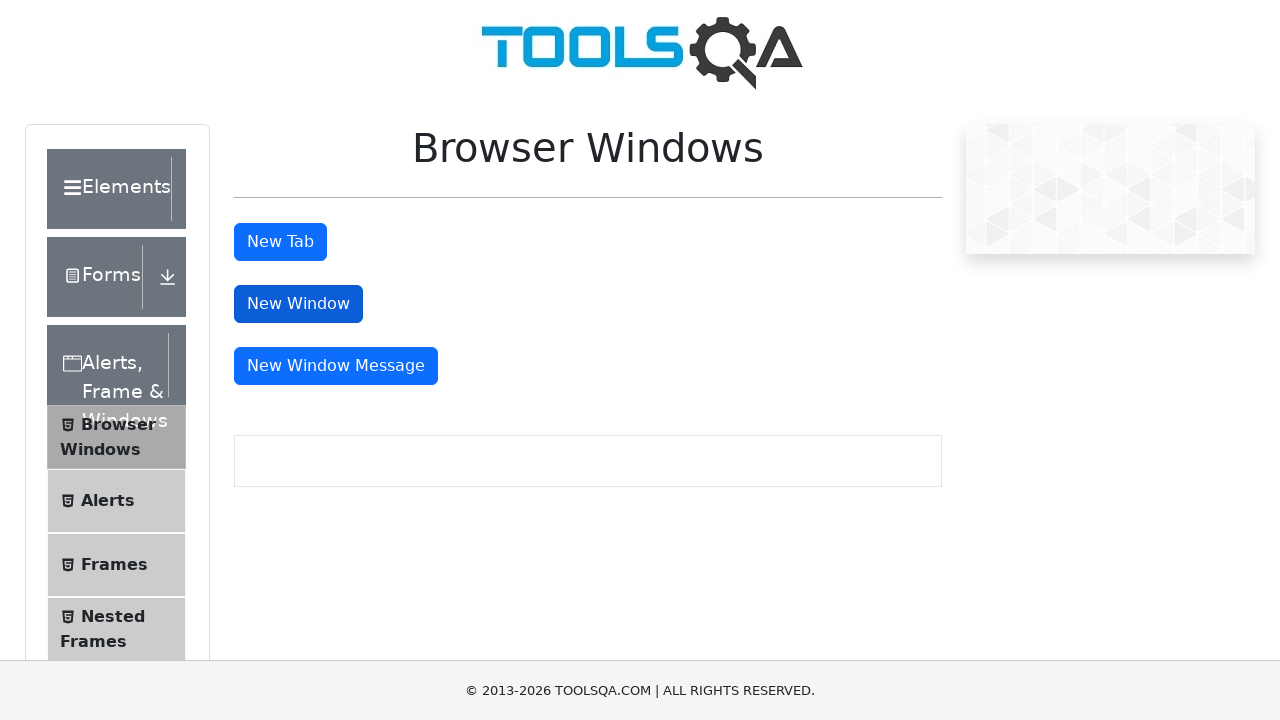

New window page object obtained
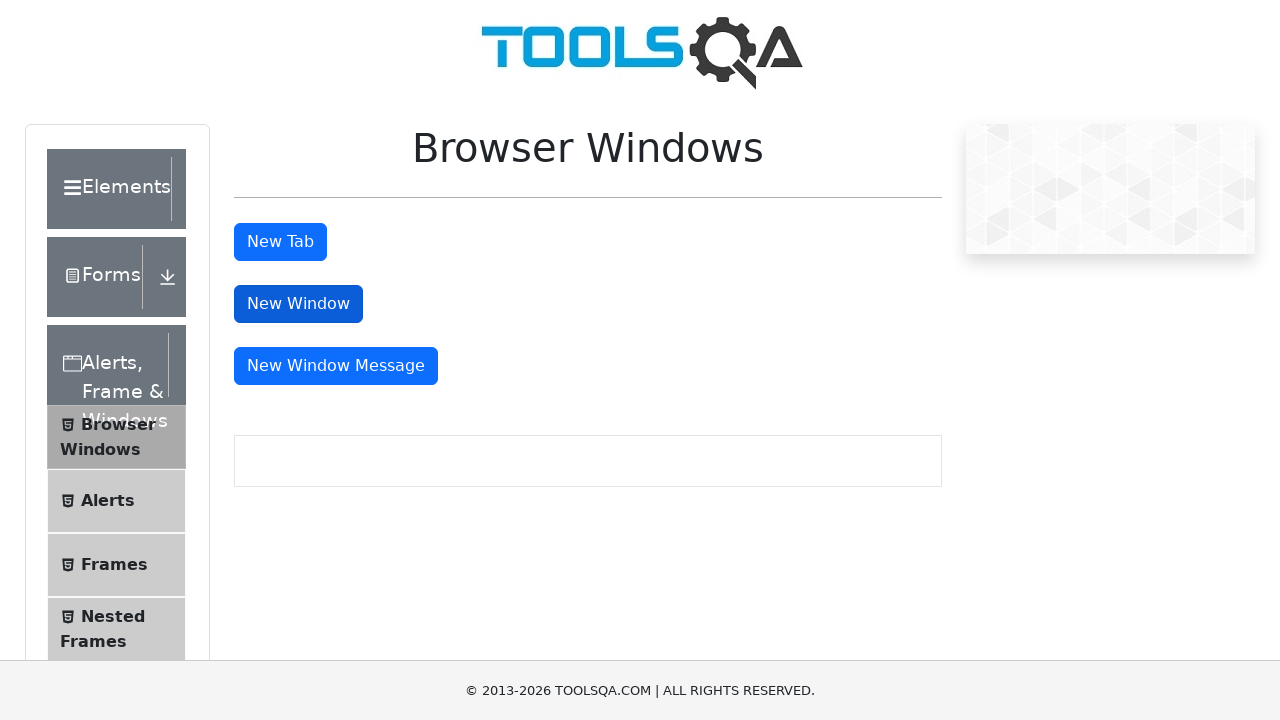

New window page fully loaded
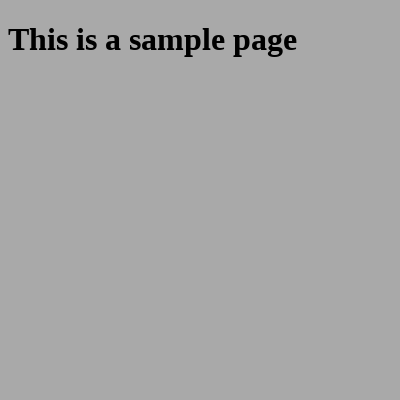

Verified sample page content in new window
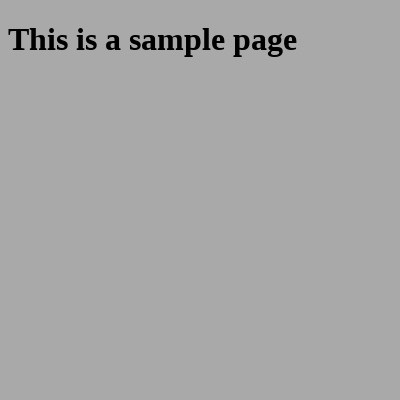

Closed new window and returned to original tab
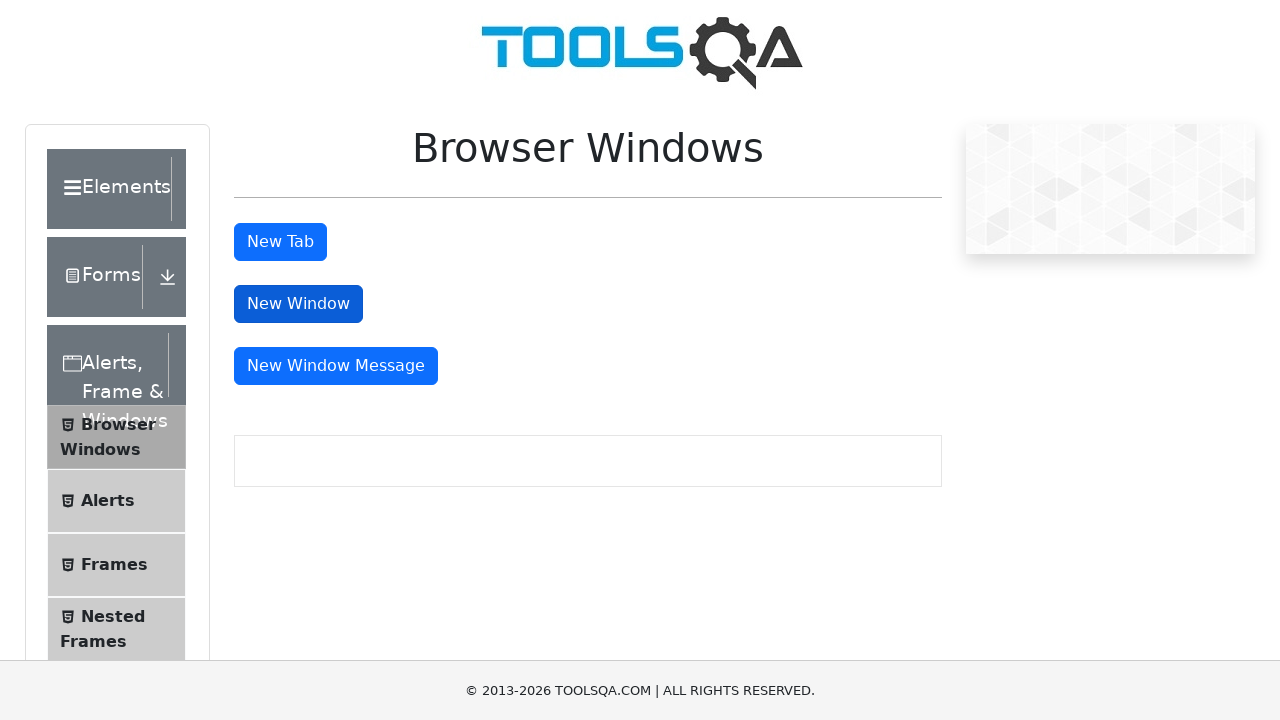

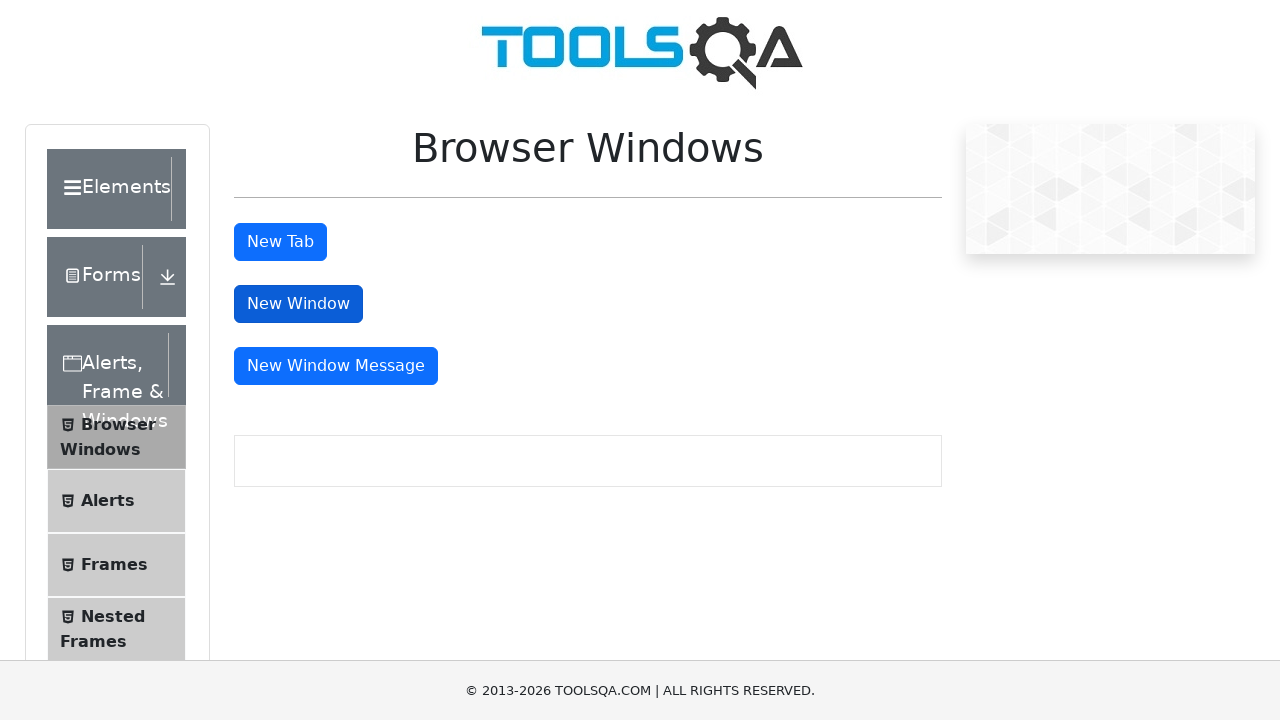